Tests the text box form by filling all text fields (Full Name, Email, Current Address, Permanent Address) and verifying they are filled

Starting URL: https://demoqa.com/text-box

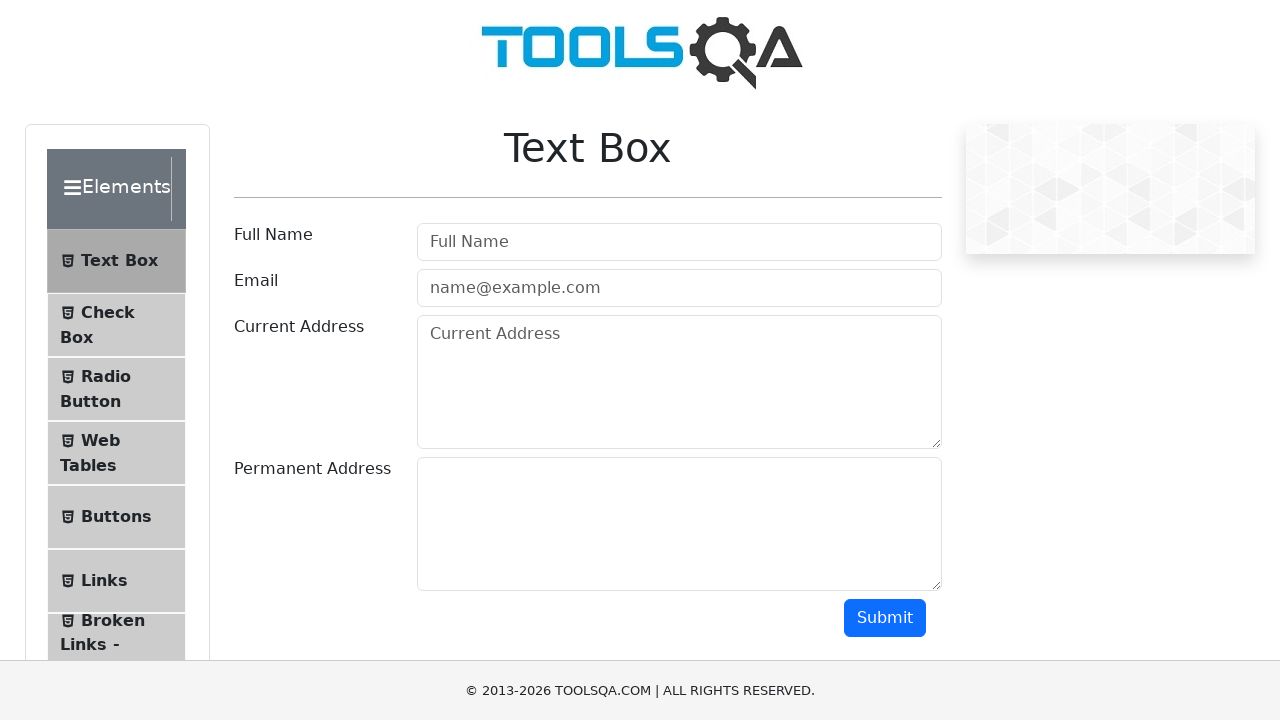

Filled Full Name field with 'John Smith' on #userName
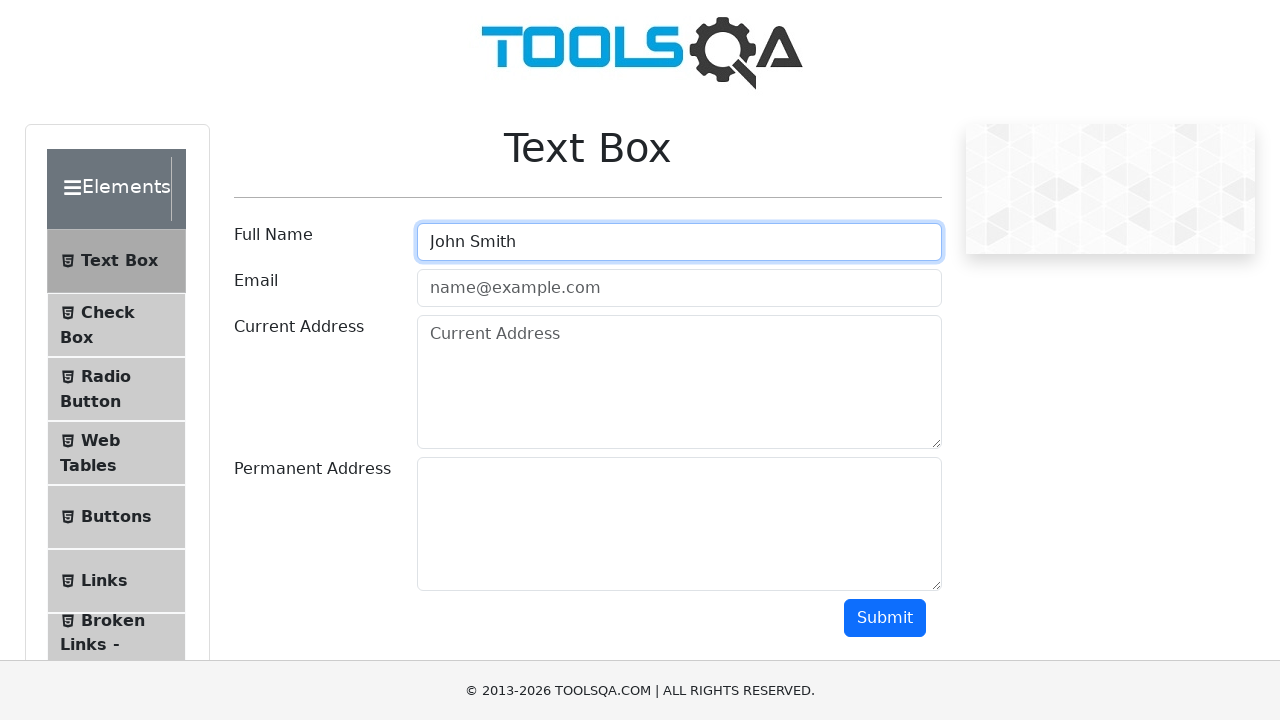

Filled Email field with 'john.smith@example.com' on #userEmail
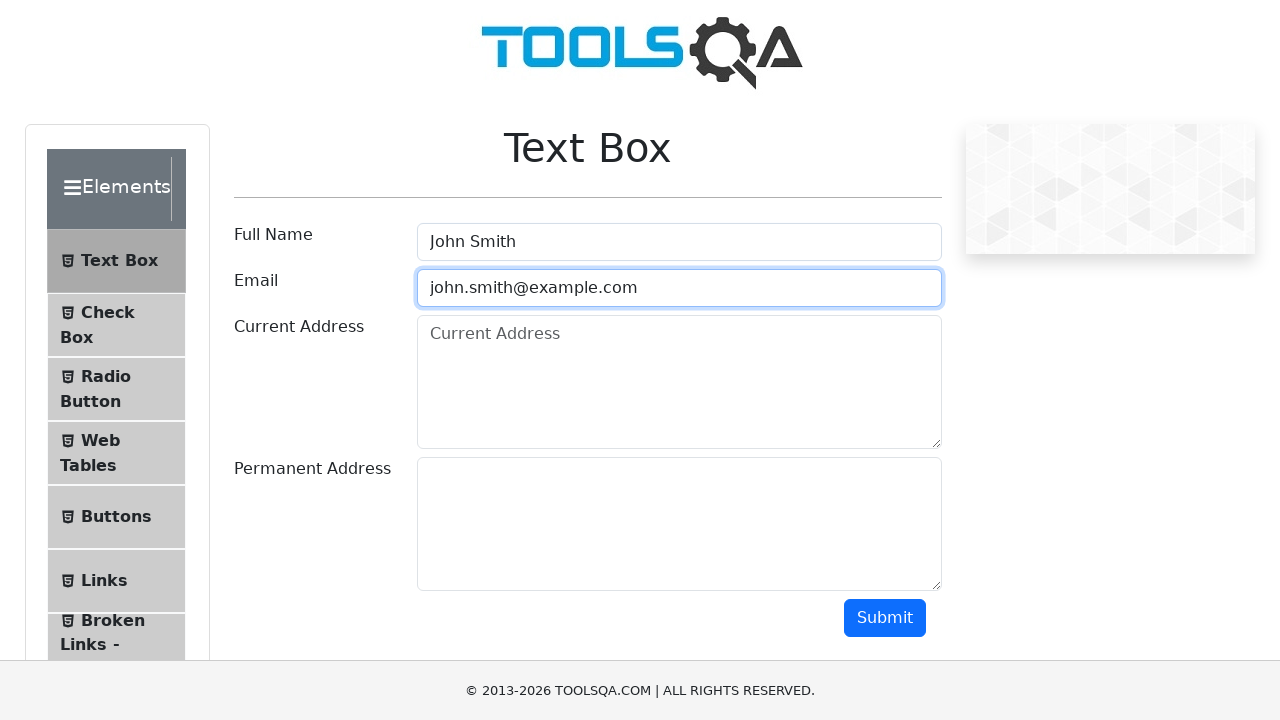

Filled Current Address field with '123 Main Street, Apt 4B, New York, NY 10001' on #currentAddress
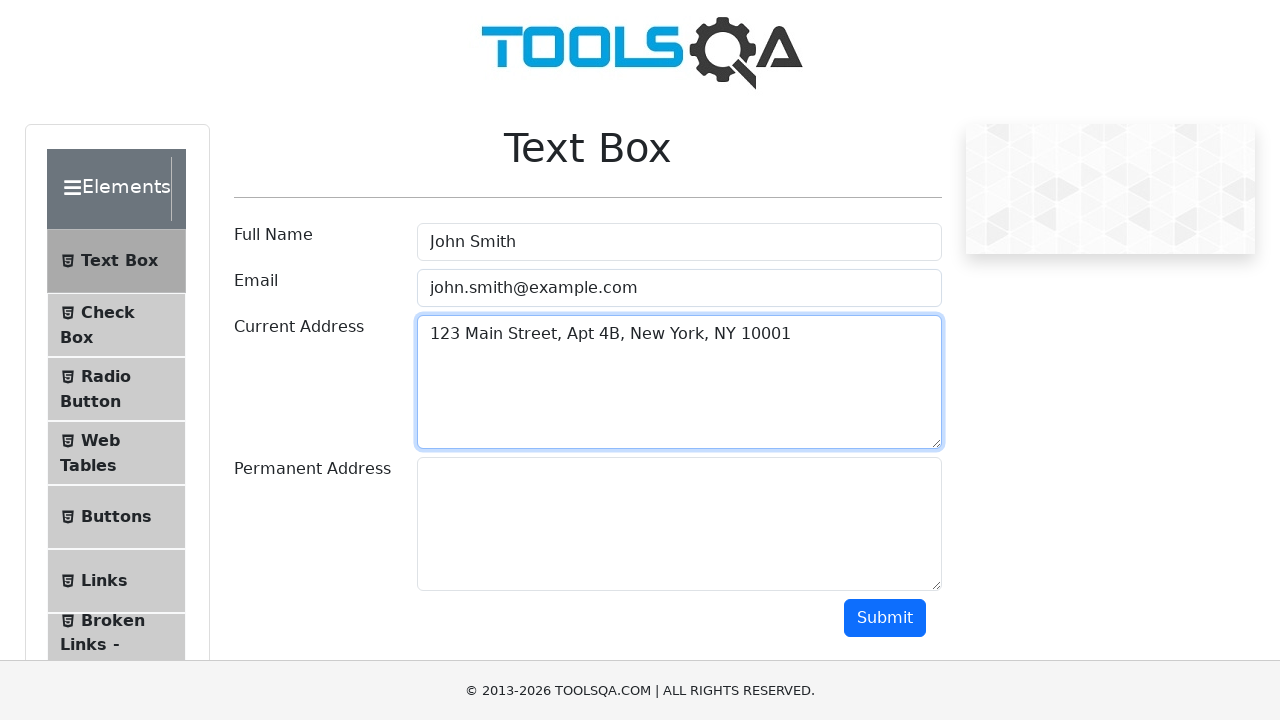

Filled Permanent Address field with '456 Oak Avenue, Los Angeles, CA 90001' on #permanentAddress
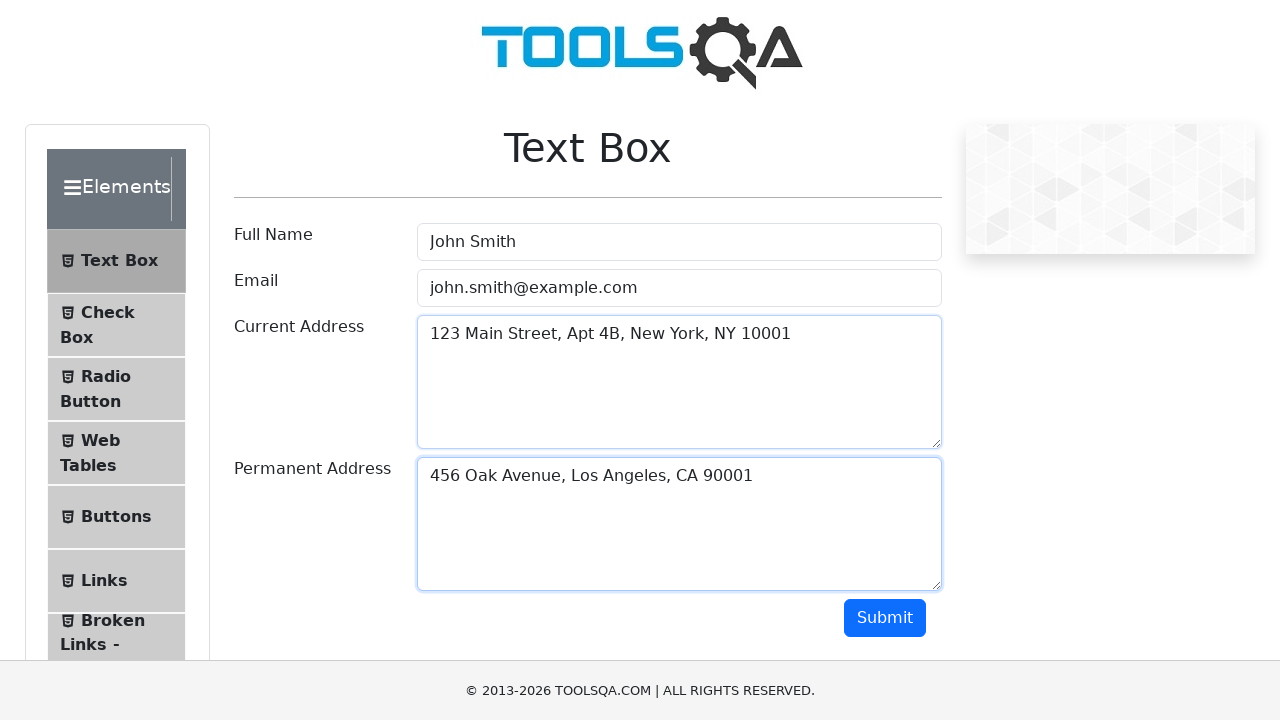

Clicked Submit button at (885, 618) on #submit
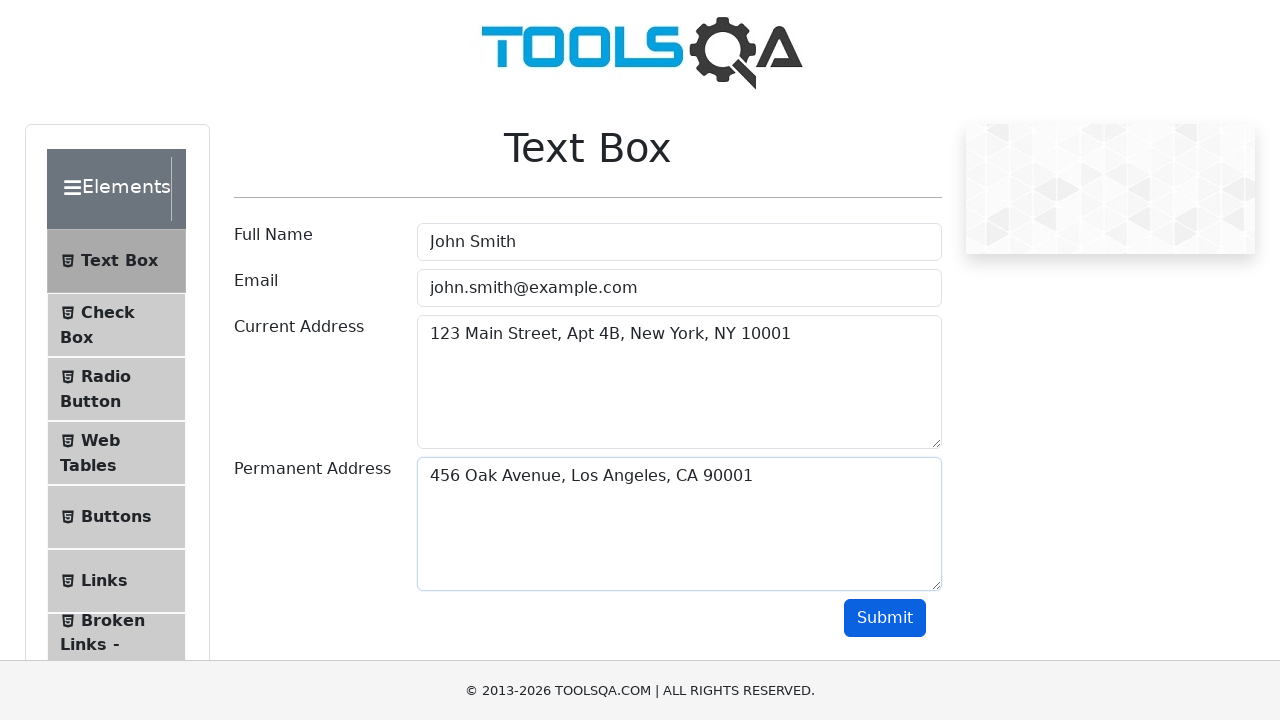

Output section loaded, verifying all fields are filled
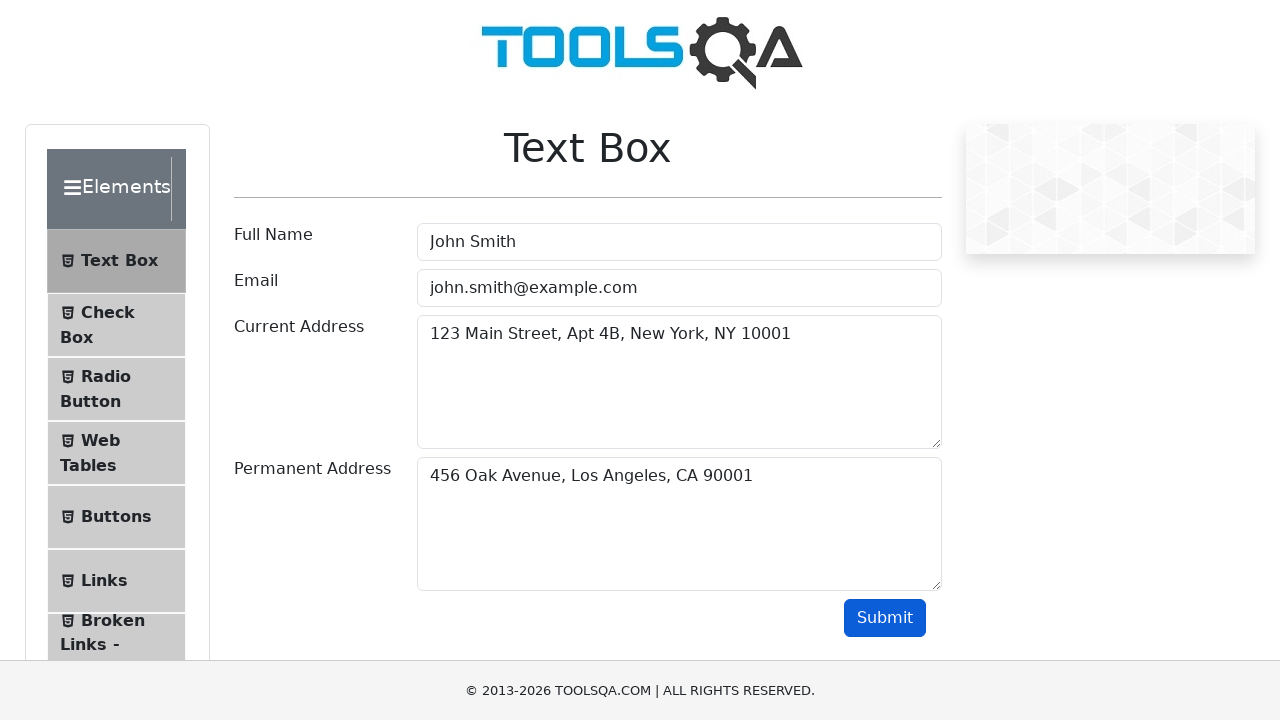

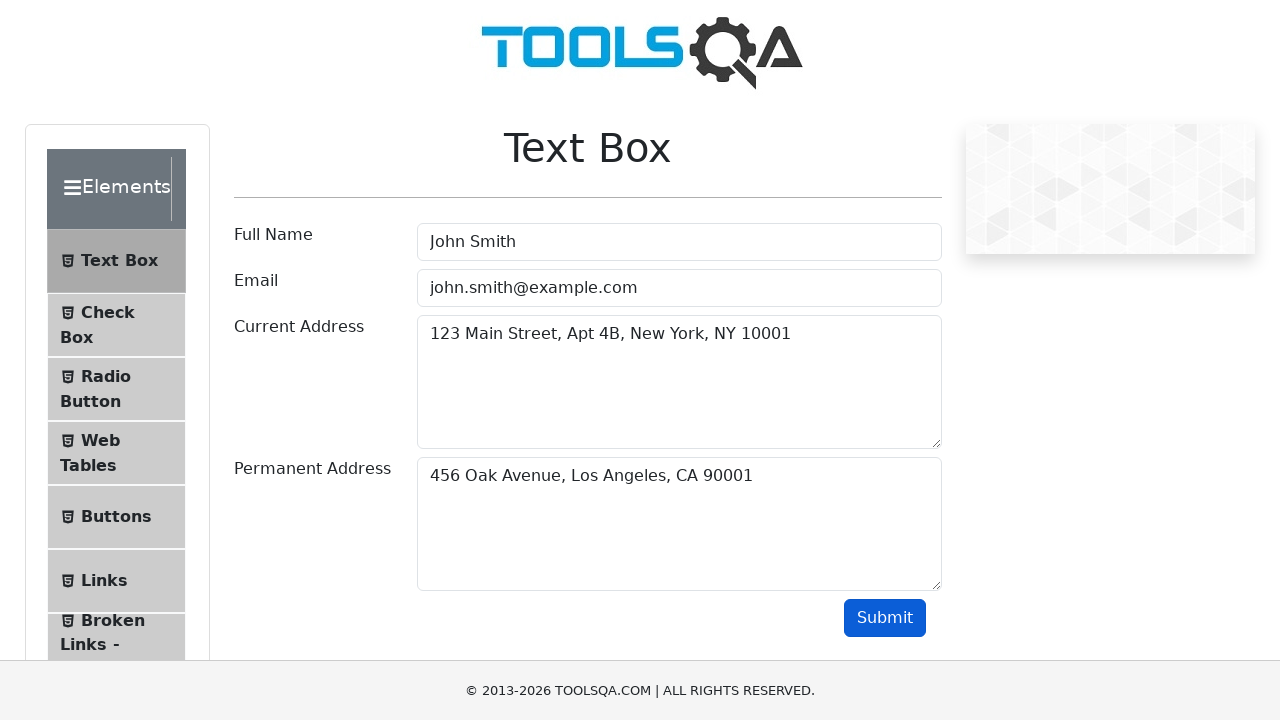